Navigates to Baidu's trending topics page and retrieves text from a container element

Starting URL: https://top.baidu.com/board?tab=realtime

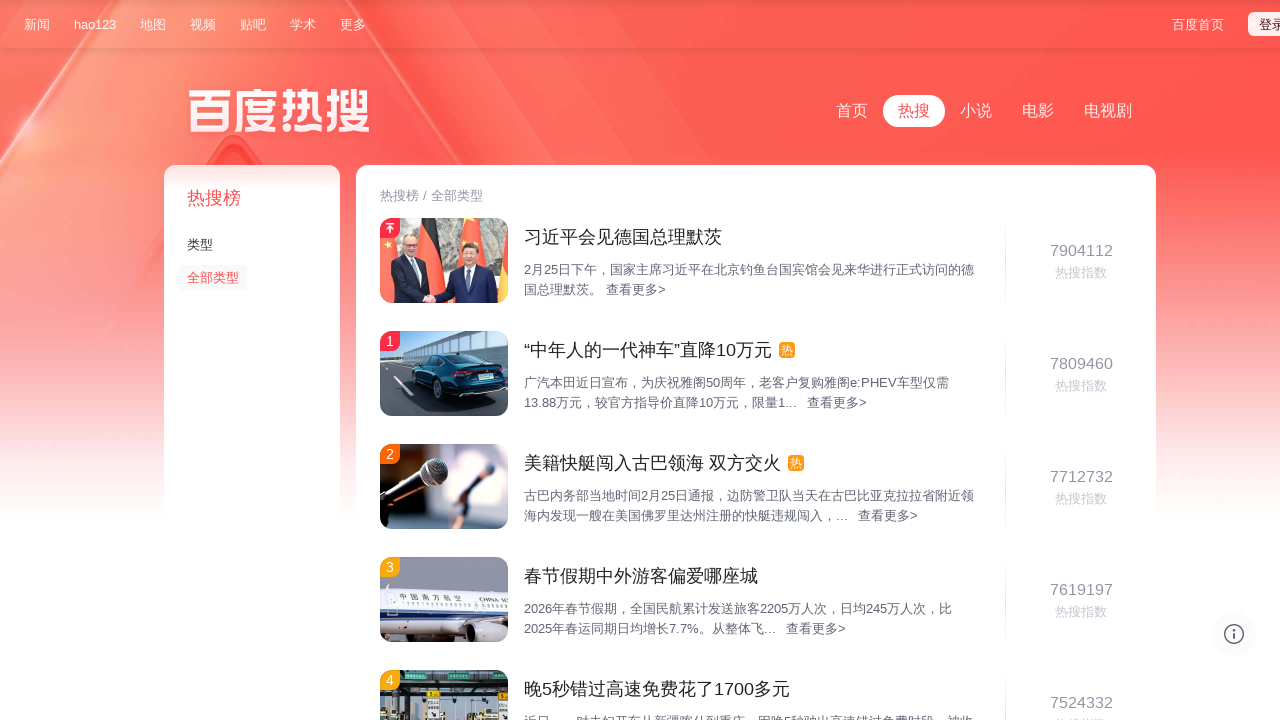

Navigated to Baidu's trending topics page
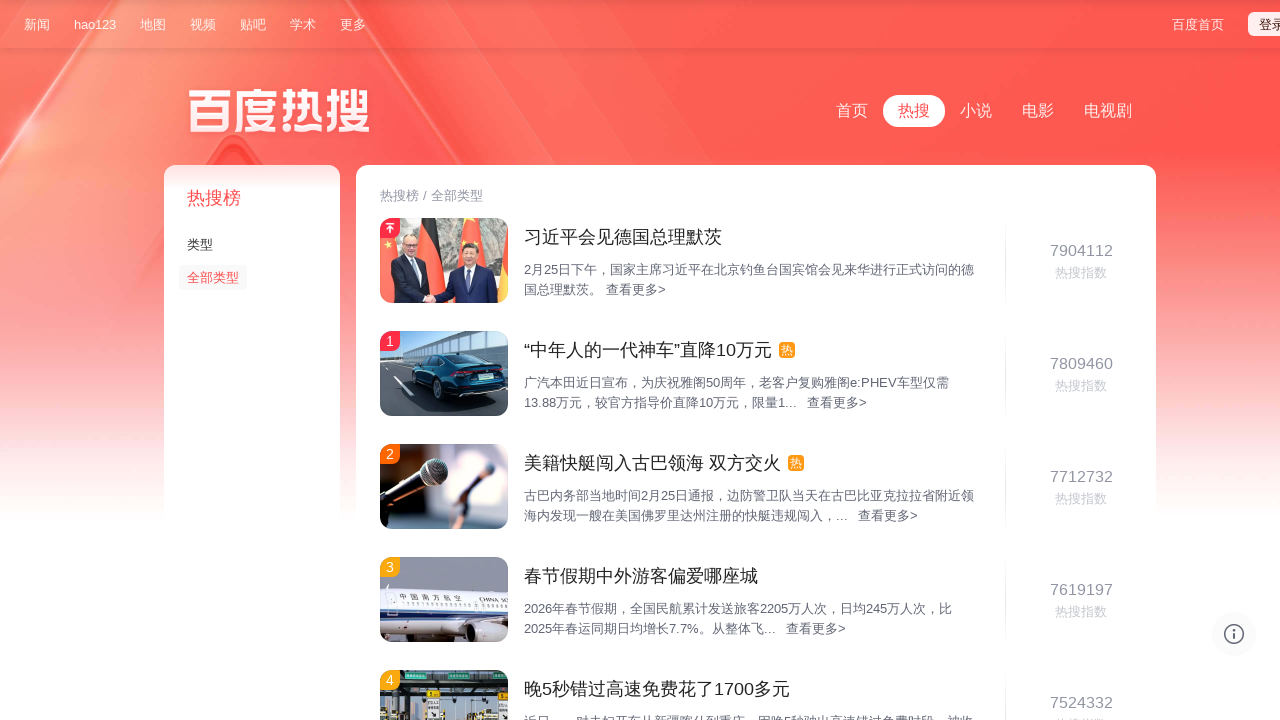

Waited for container element to load
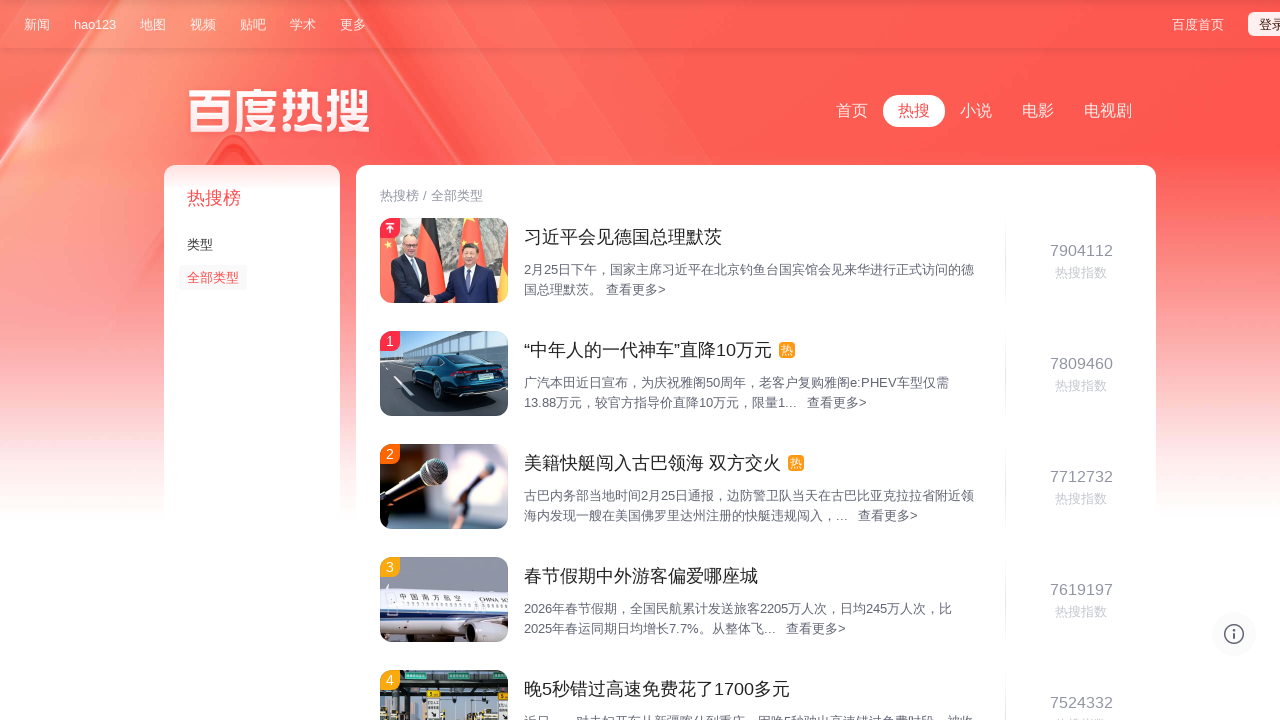

Retrieved text content from container element
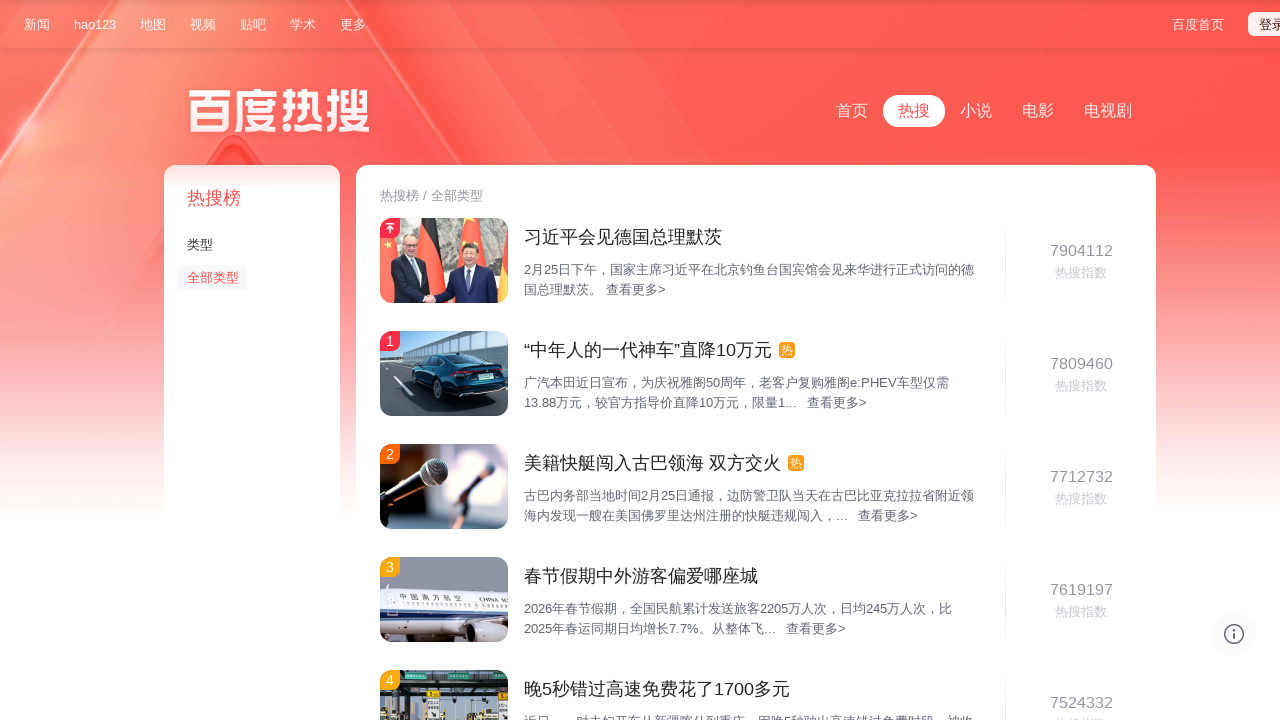

Printed container text to console
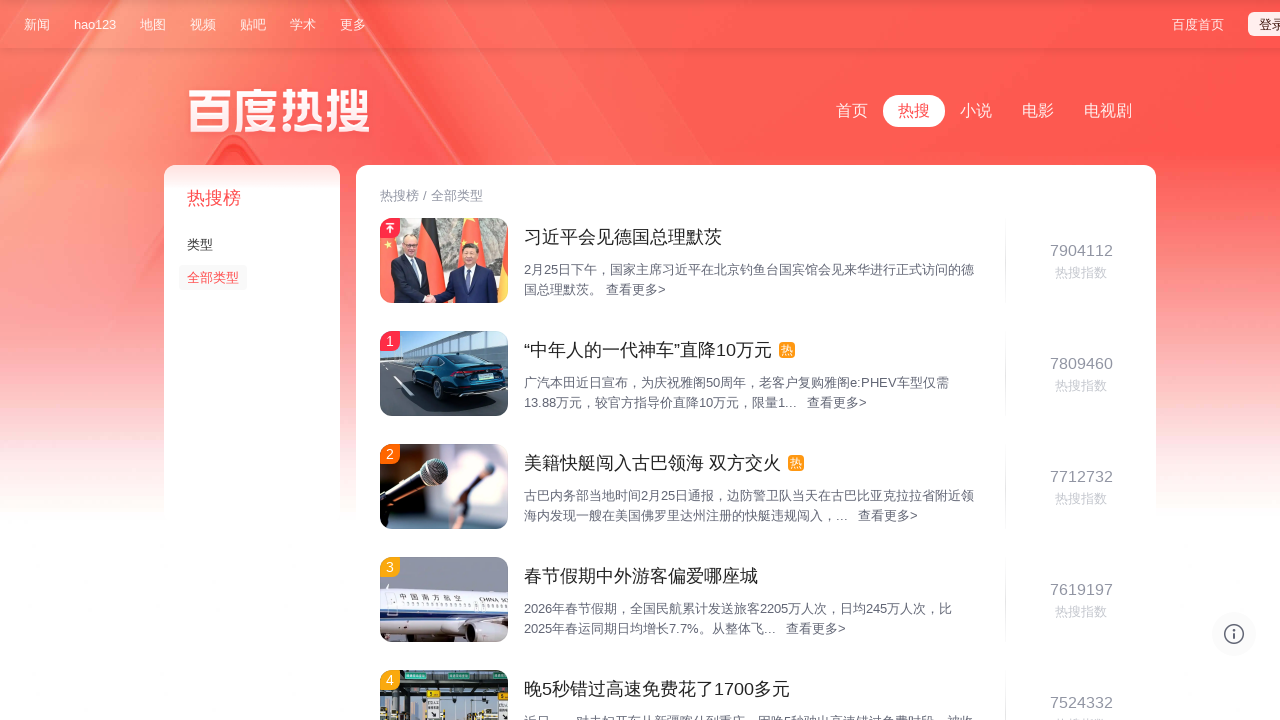

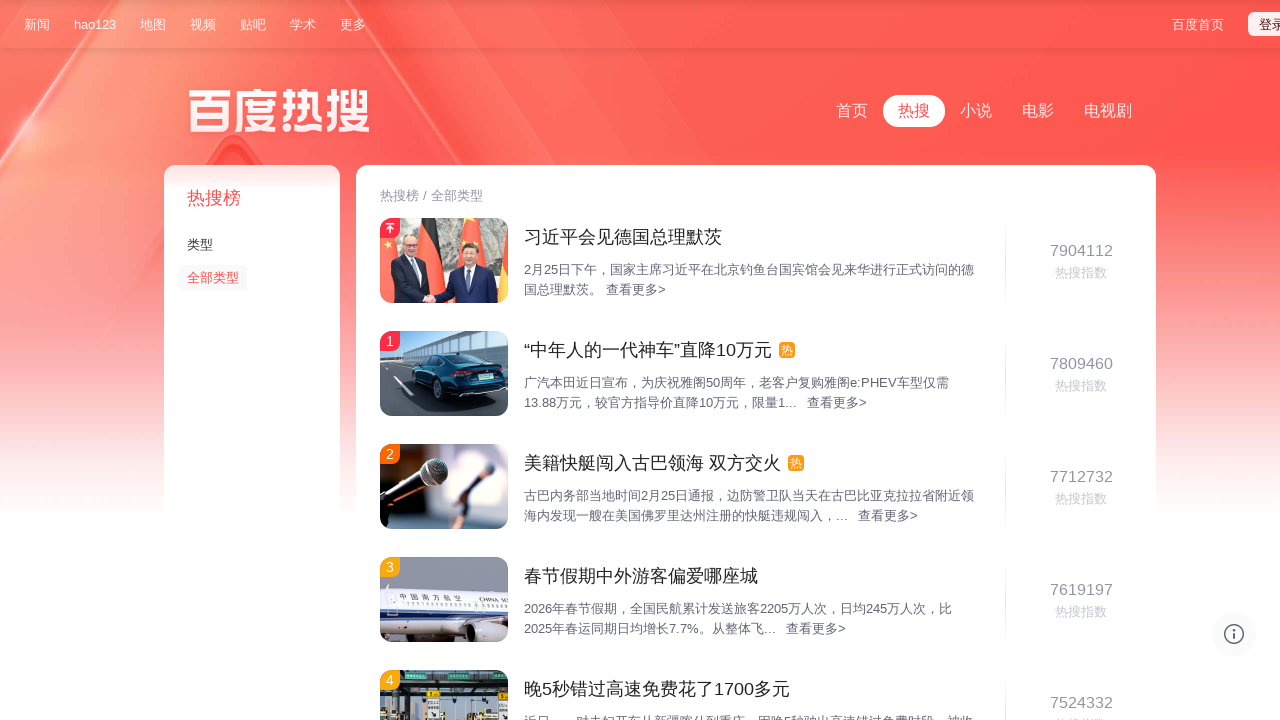